Tests dropdown selection functionality by selecting an option from a dropdown menu using its index

Starting URL: https://the-internet.herokuapp.com/dropdown

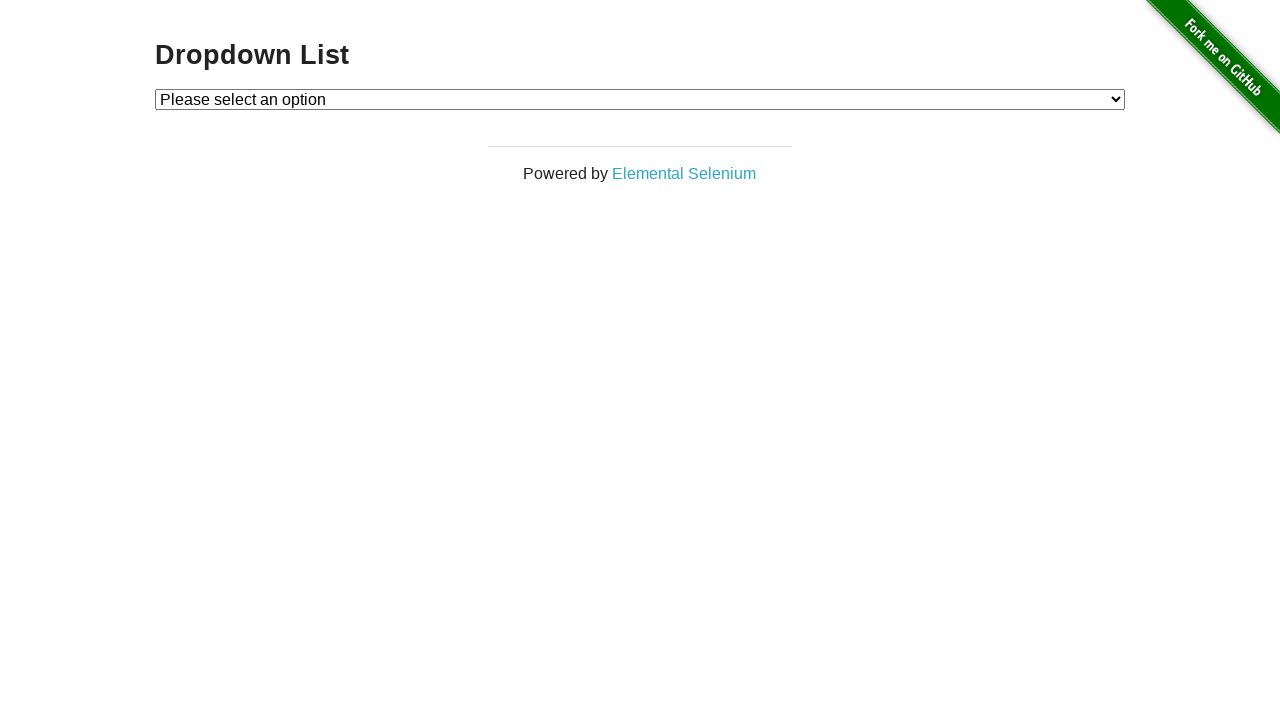

Selected the second option from the dropdown menu by index on select#dropdown
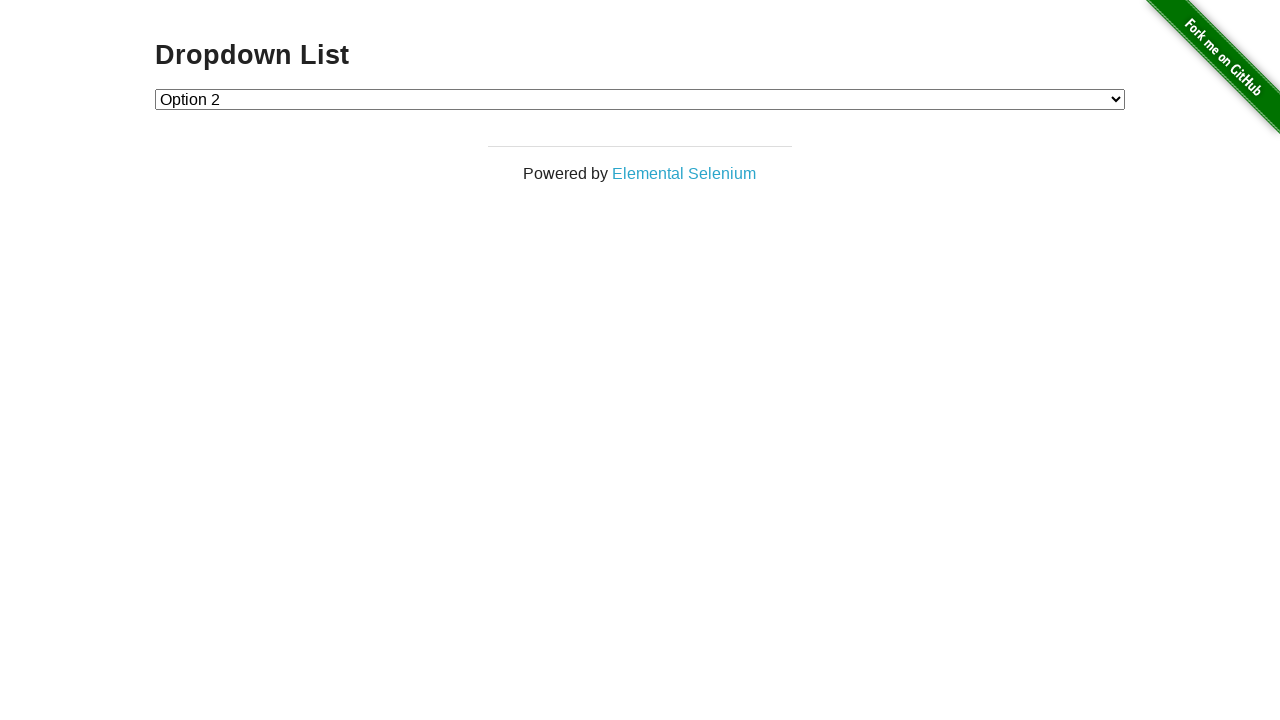

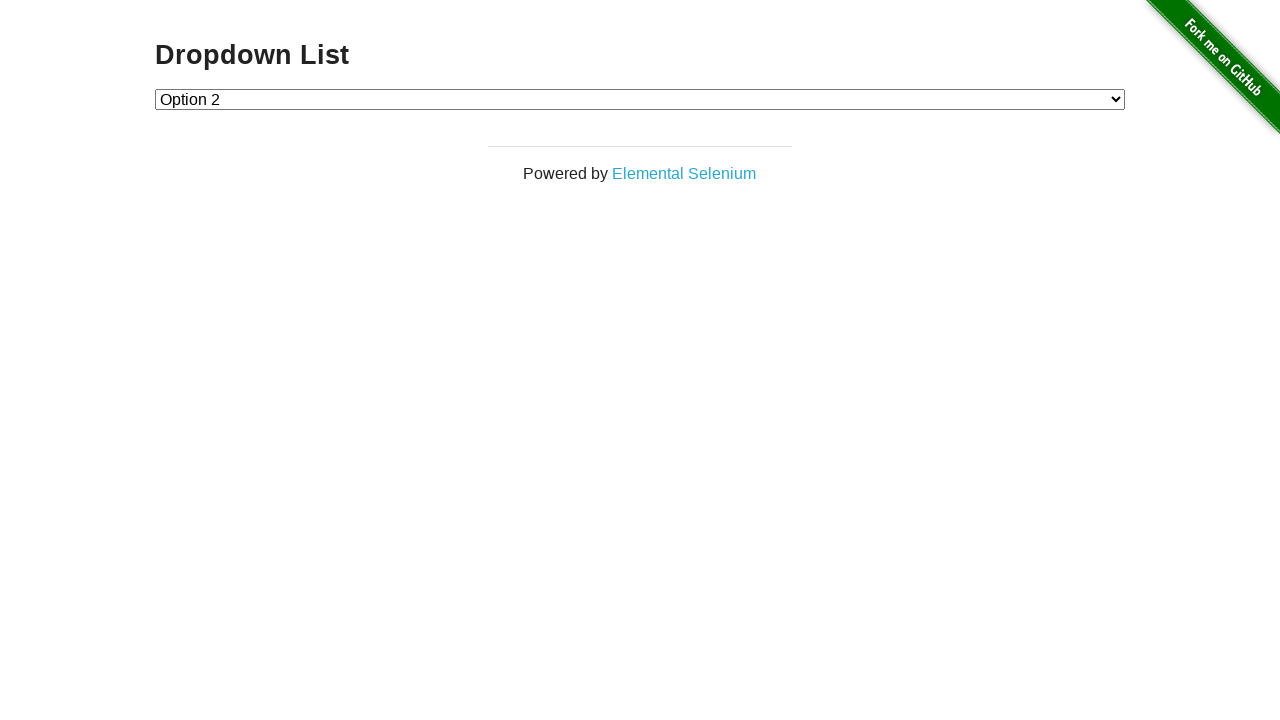